Tests checkbox functionality by expanding accordion, navigating to checkbox section, clicking multiple checkboxes and expanding sub-levels to verify nested checkbox elements.

Starting URL: https://www.tutorialspoint.com/selenium/practice/dynamic-prop.php

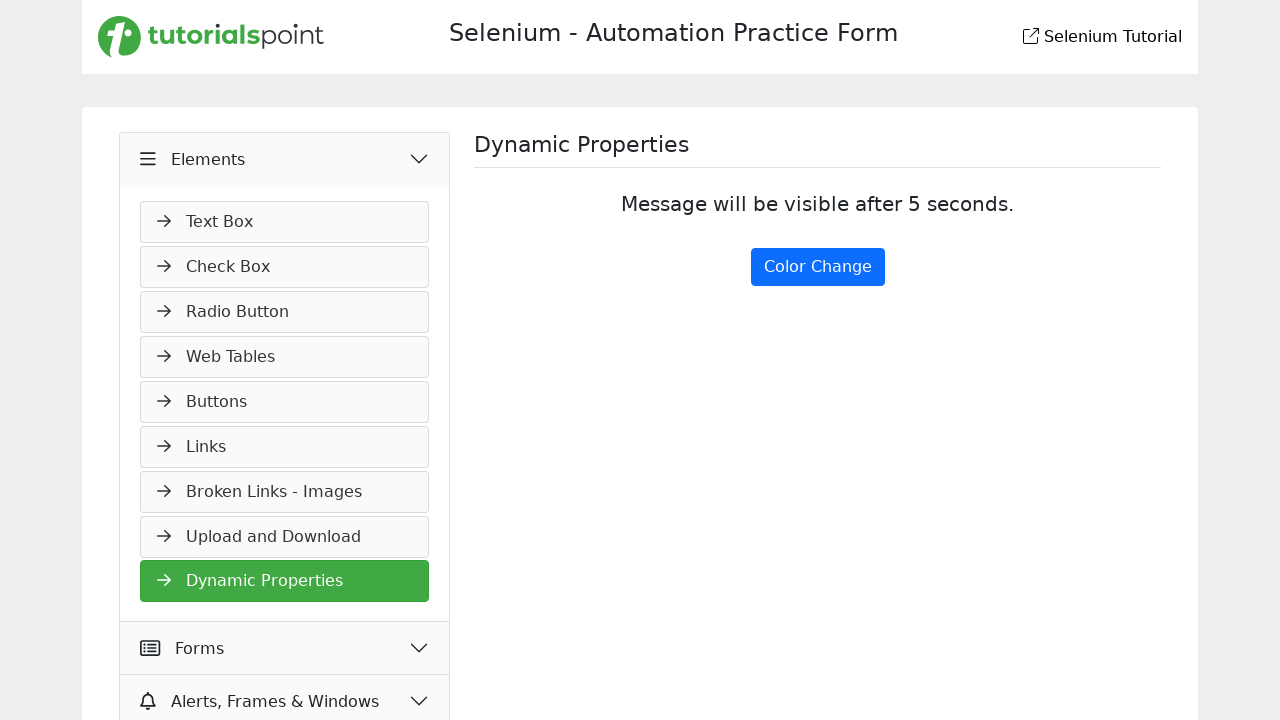

Clicked first accordion item to expand it at (285, 377) on xpath=//*[@class='accordion-item'][1]
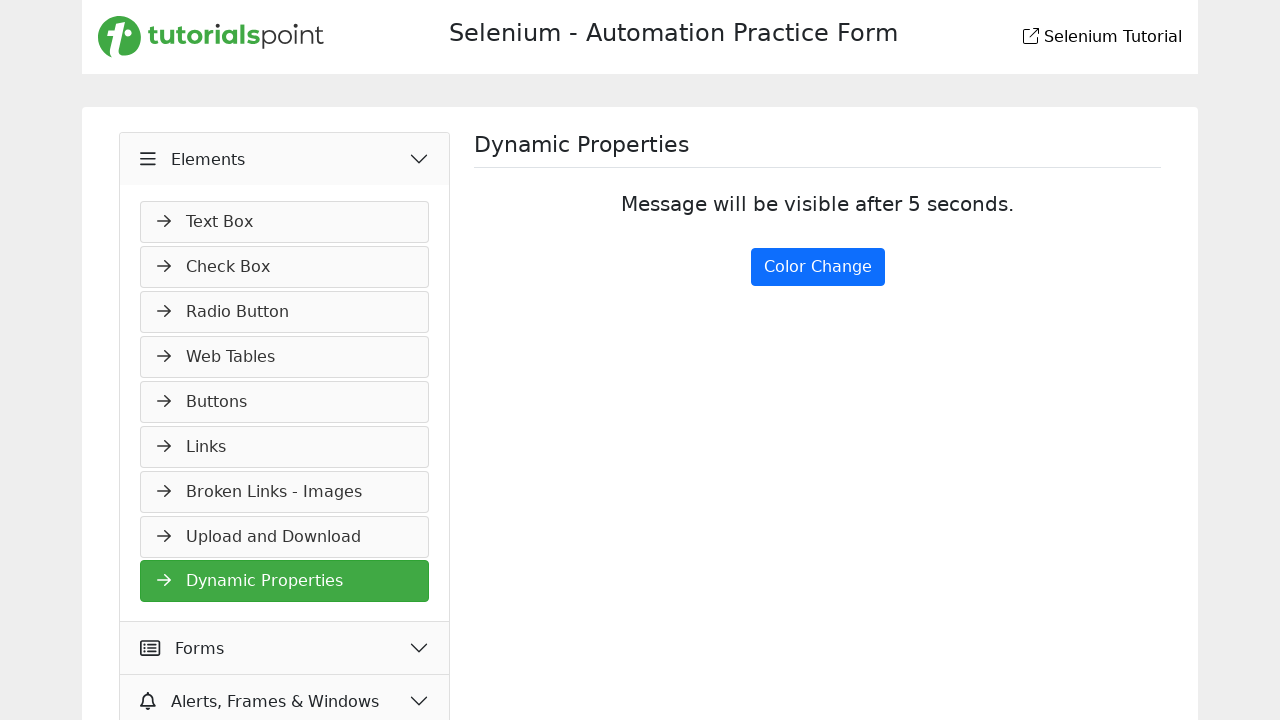

Checkbox link appeared in the DOM
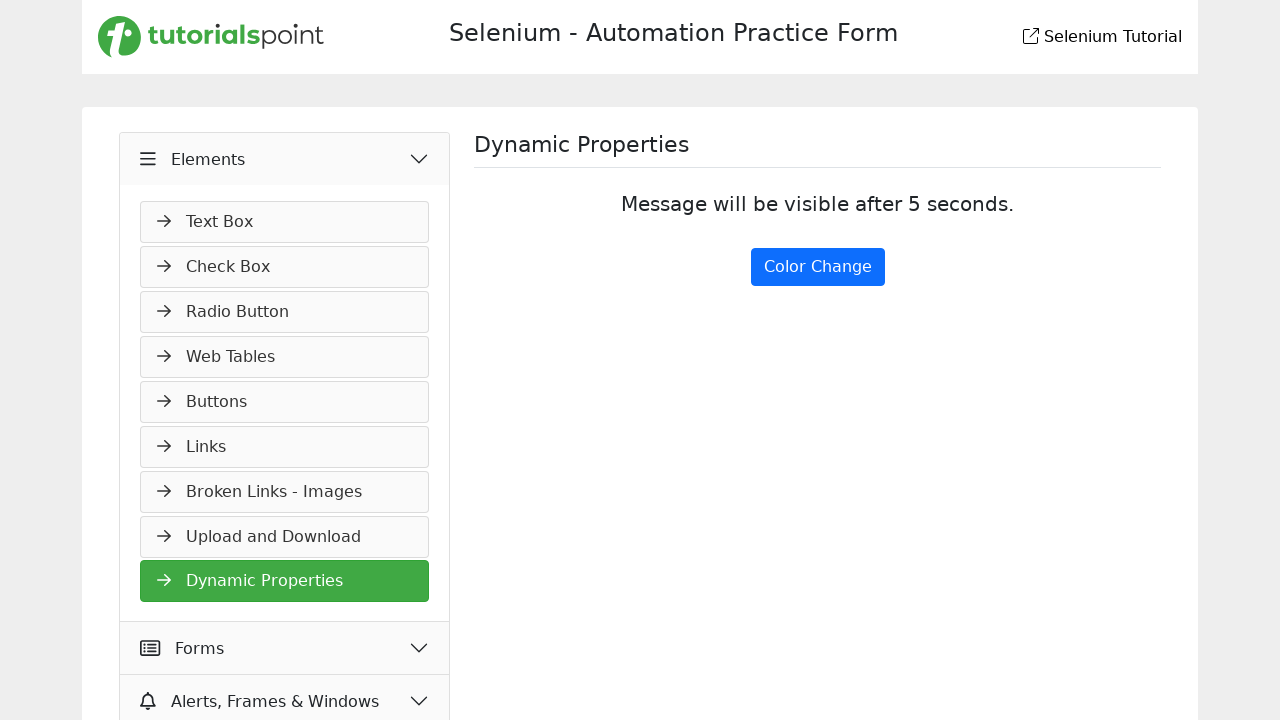

Clicked checkbox link to navigate to checkbox section at (285, 267) on a[href='check-box.php']
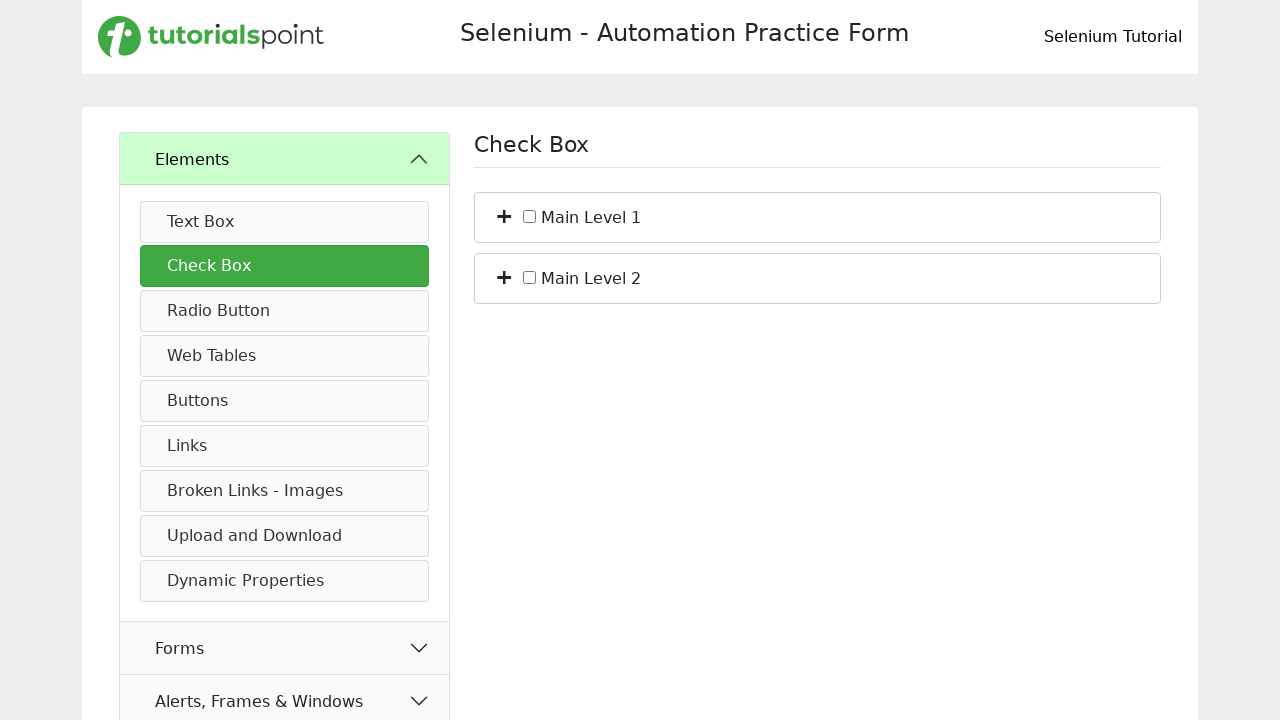

Clicked first checkbox (c_bs_1) at (530, 216) on input#c_bs_1
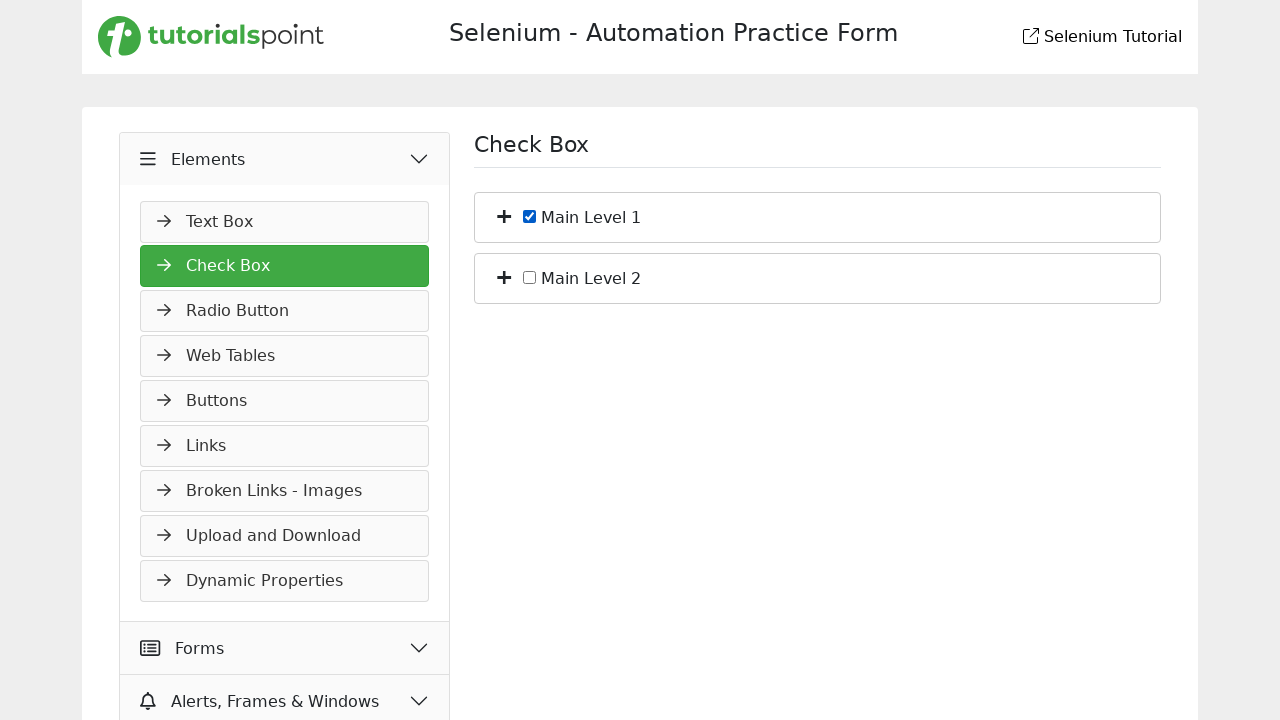

Clicked second checkbox (c_bs_2) at (530, 277) on input#c_bs_2
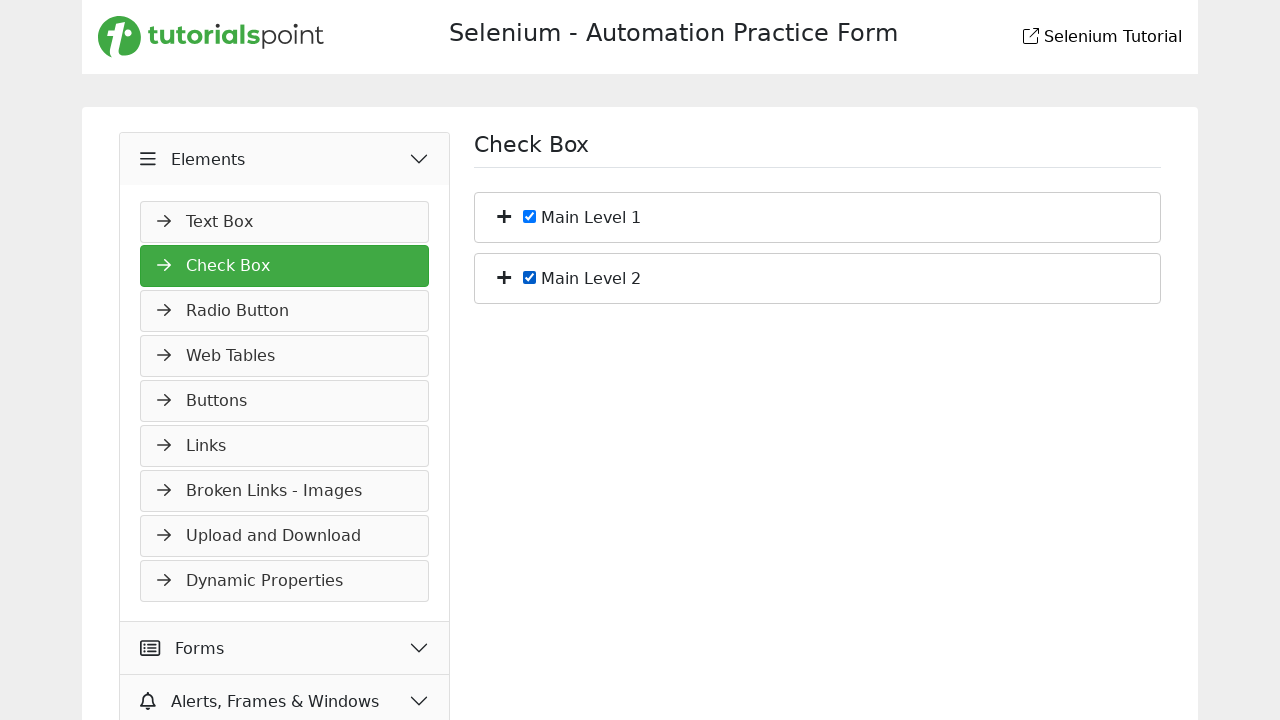

Expanded first sub-level checkbox group at (504, 215) on xpath=//li[@id='bs_1']/span[@class='plus']
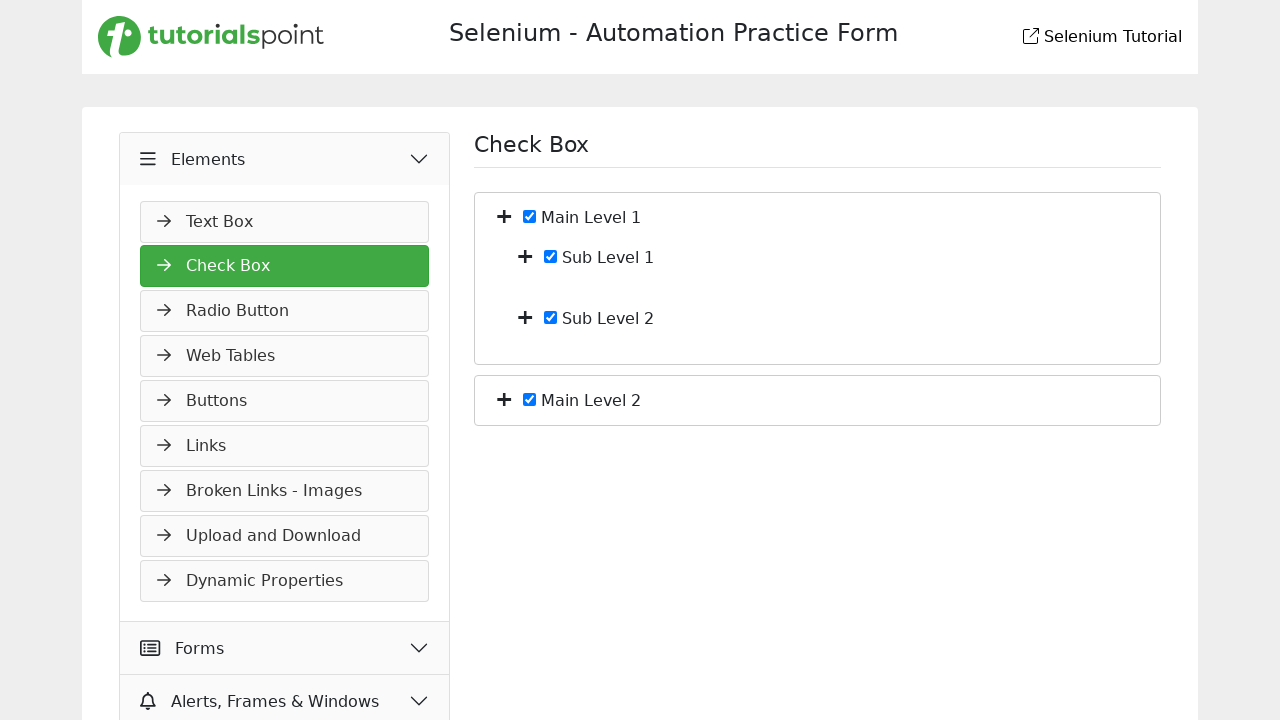

Expanded second sub-level checkbox group at (504, 398) on xpath=//li[@id='bs_2']/span[@class='plus']
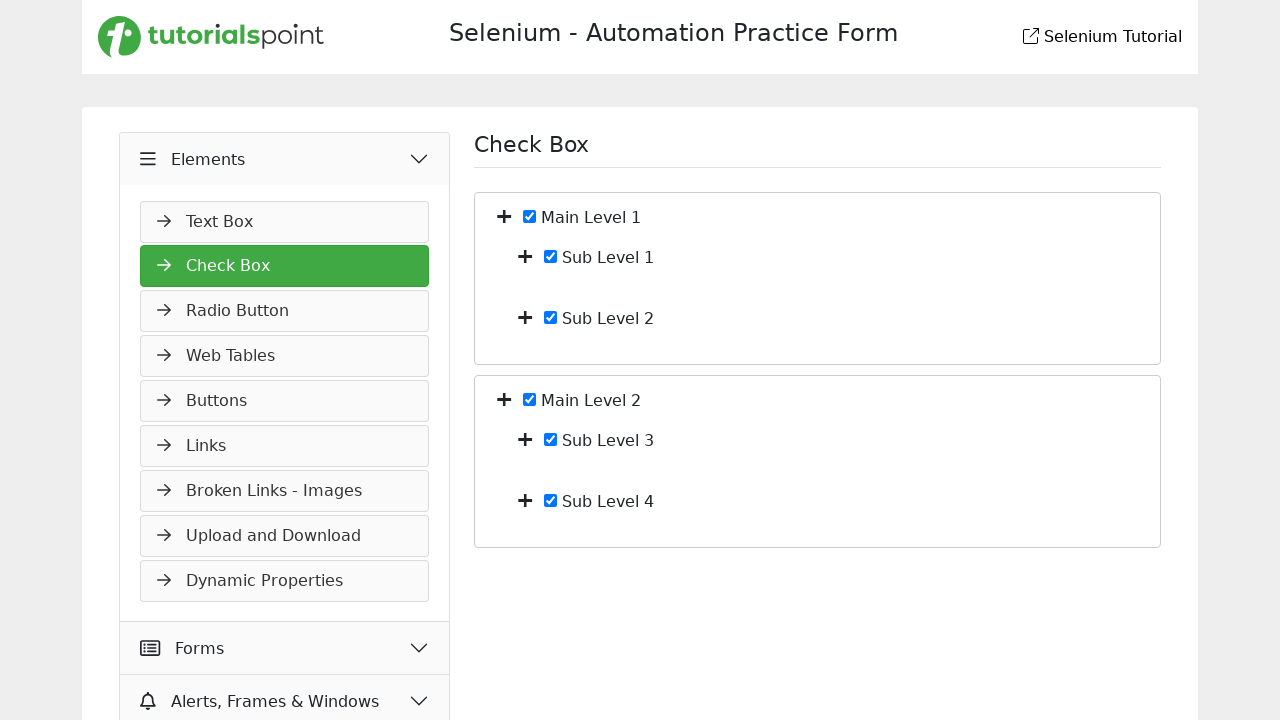

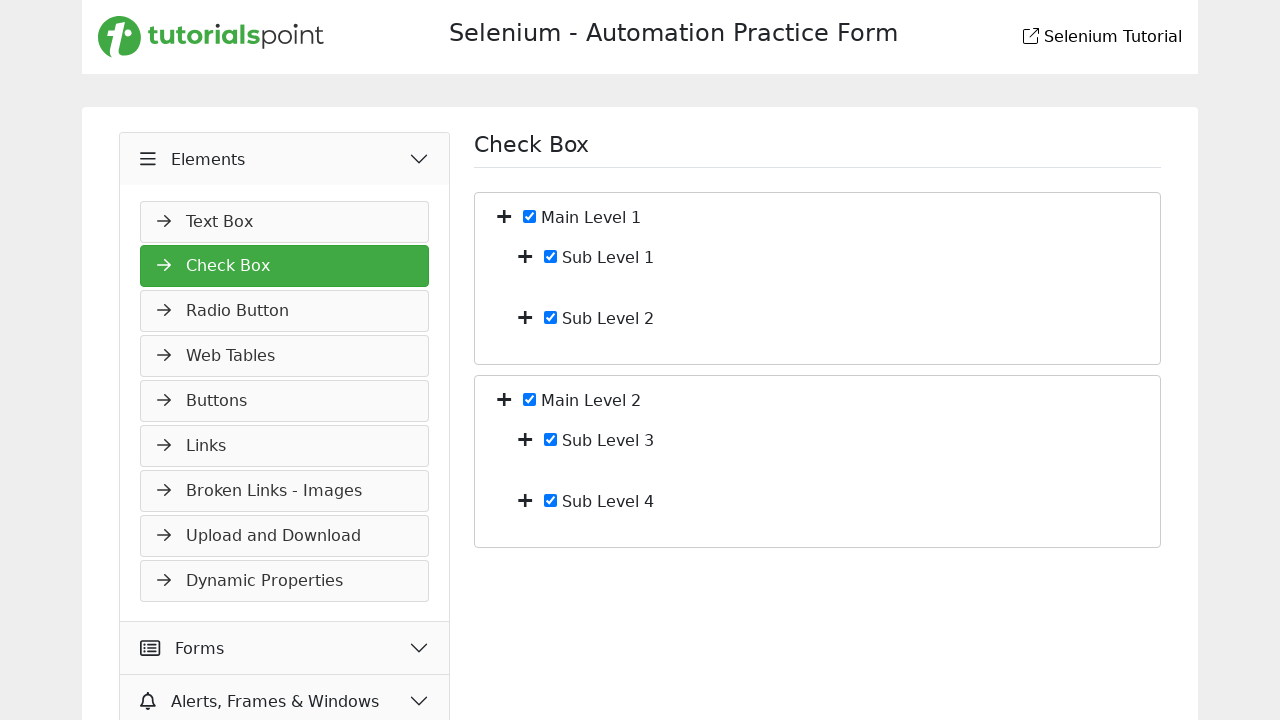